Tests jQuery Growl notification functionality by injecting jQuery and jQuery Growl libraries into the page via JavaScript, then displaying various notification messages (default, error, notice, and warning) on the page.

Starting URL: http://the-internet.herokuapp.com/

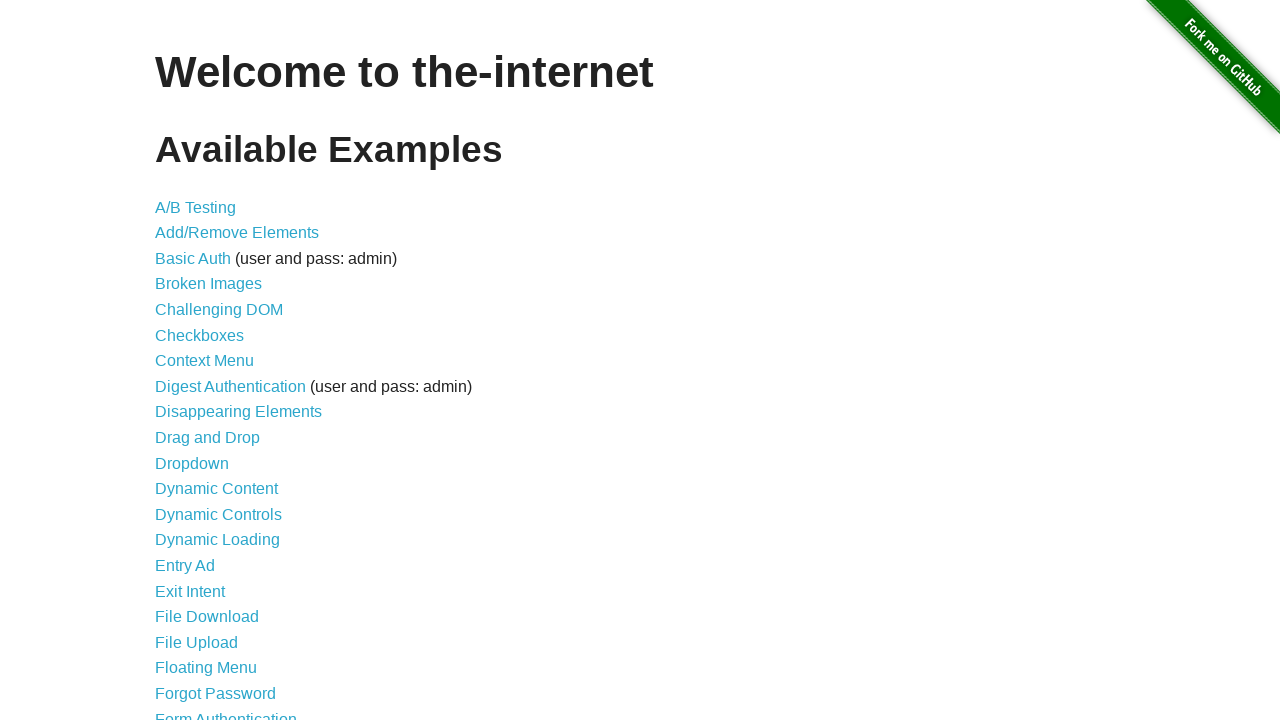

Navigated to the-internet.herokuapp.com
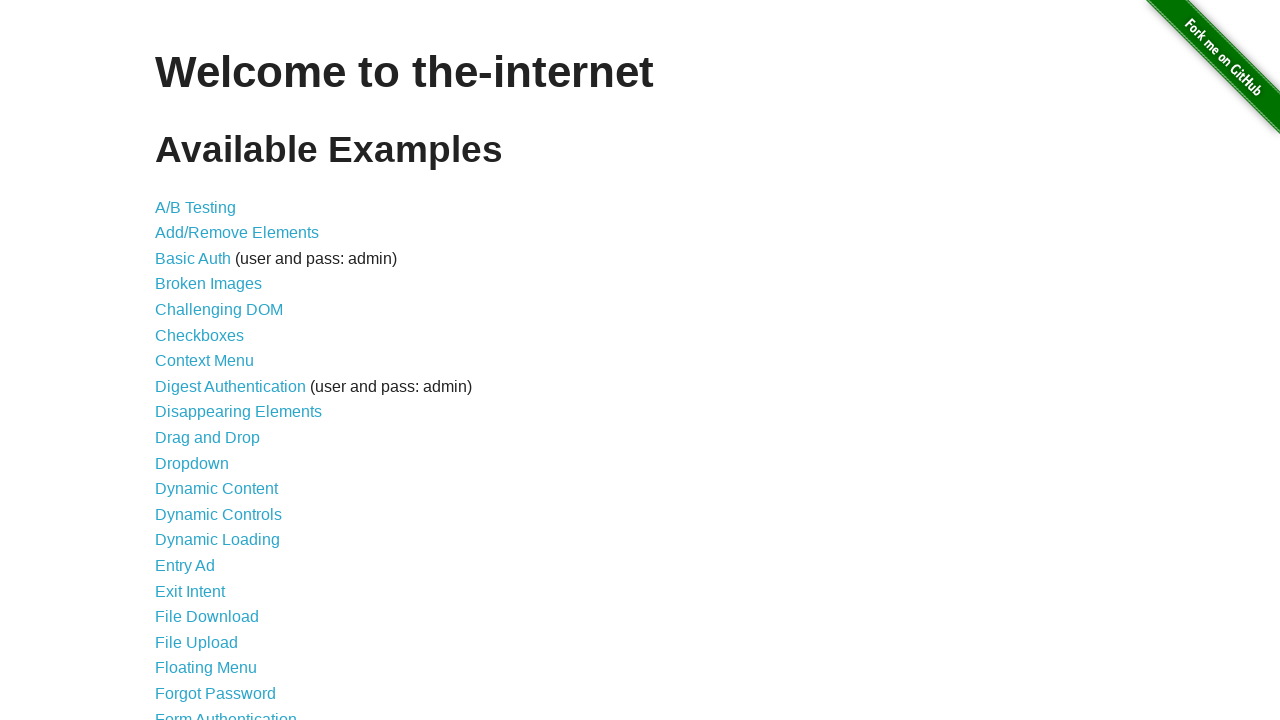

Injected jQuery library into the page
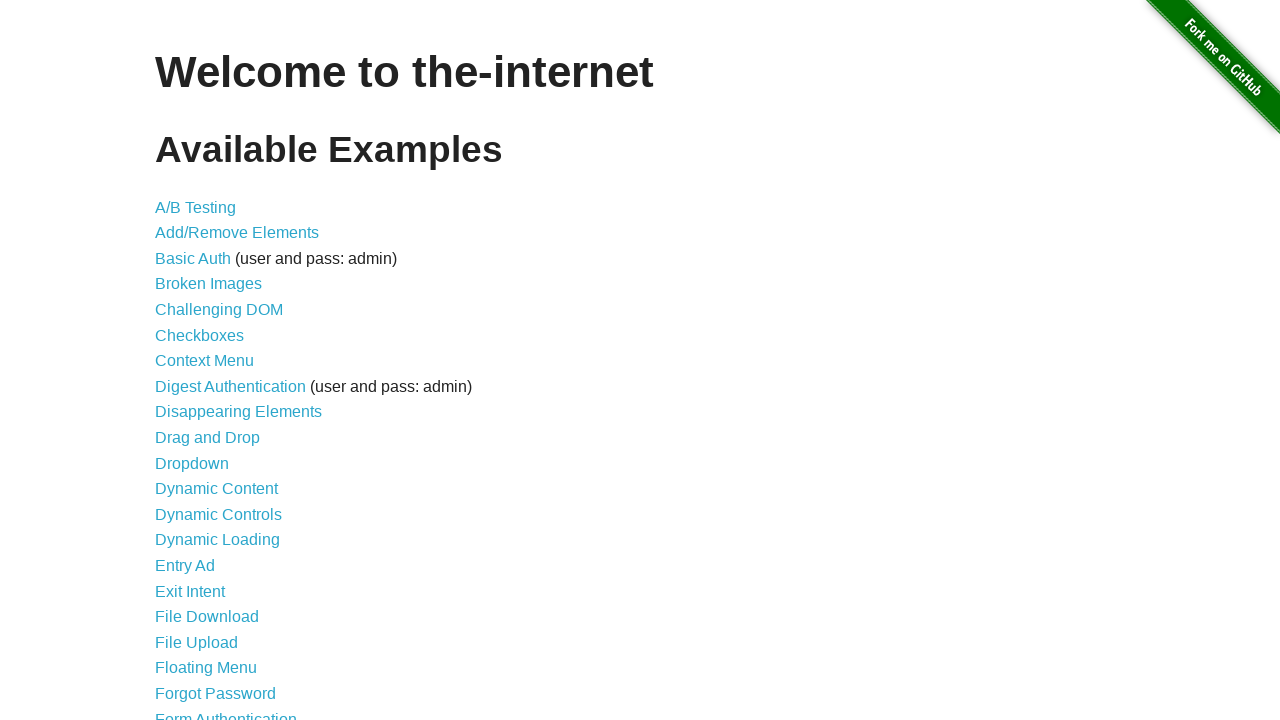

jQuery library loaded successfully
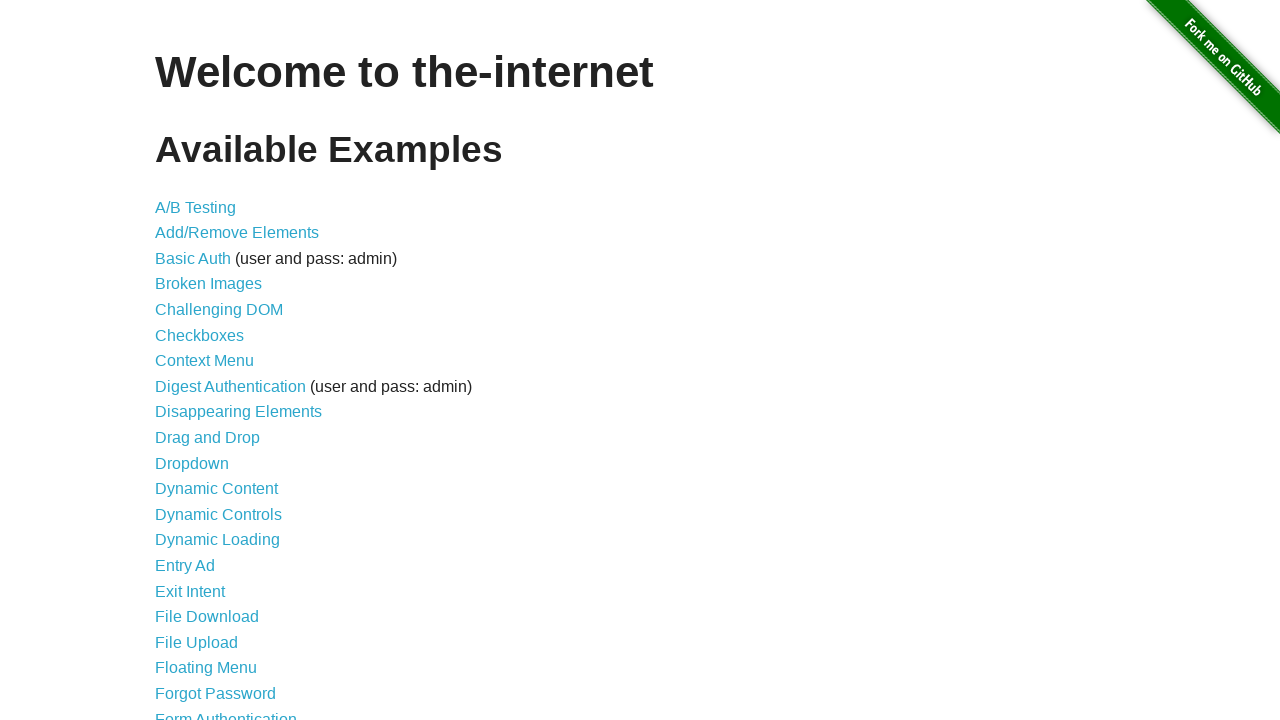

Loaded jQuery Growl plugin script
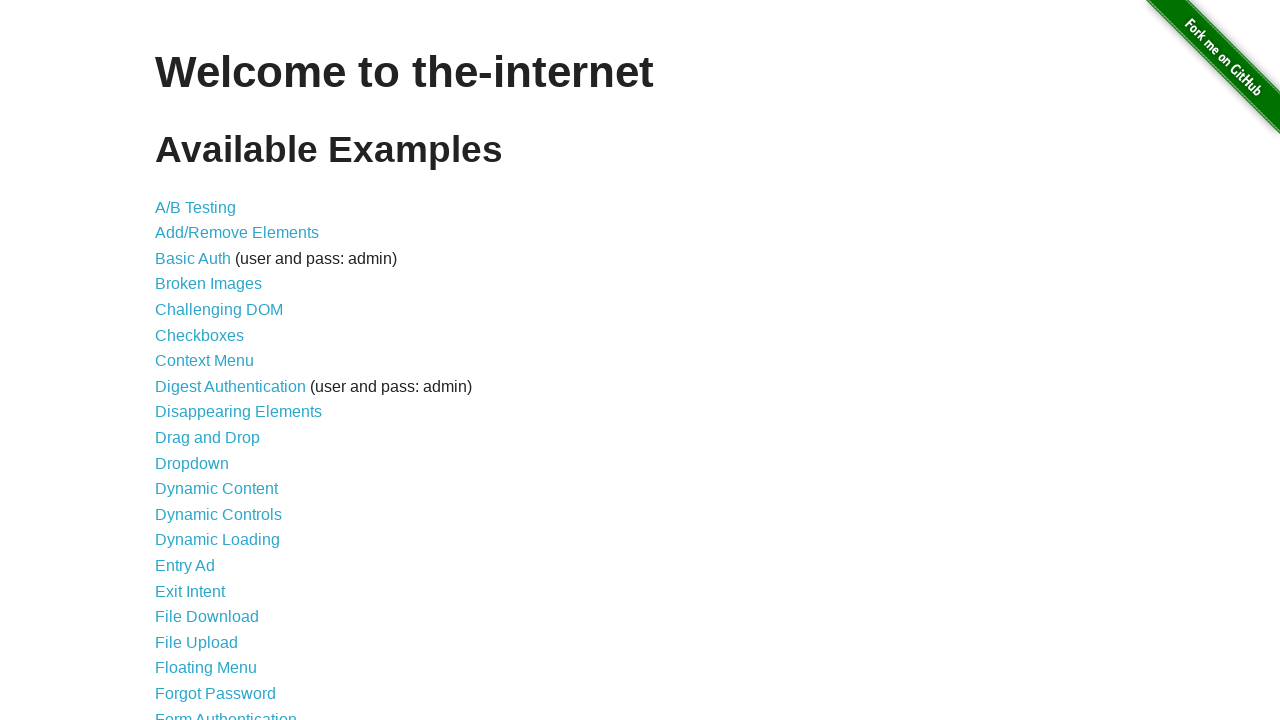

Loaded jQuery Growl stylesheet
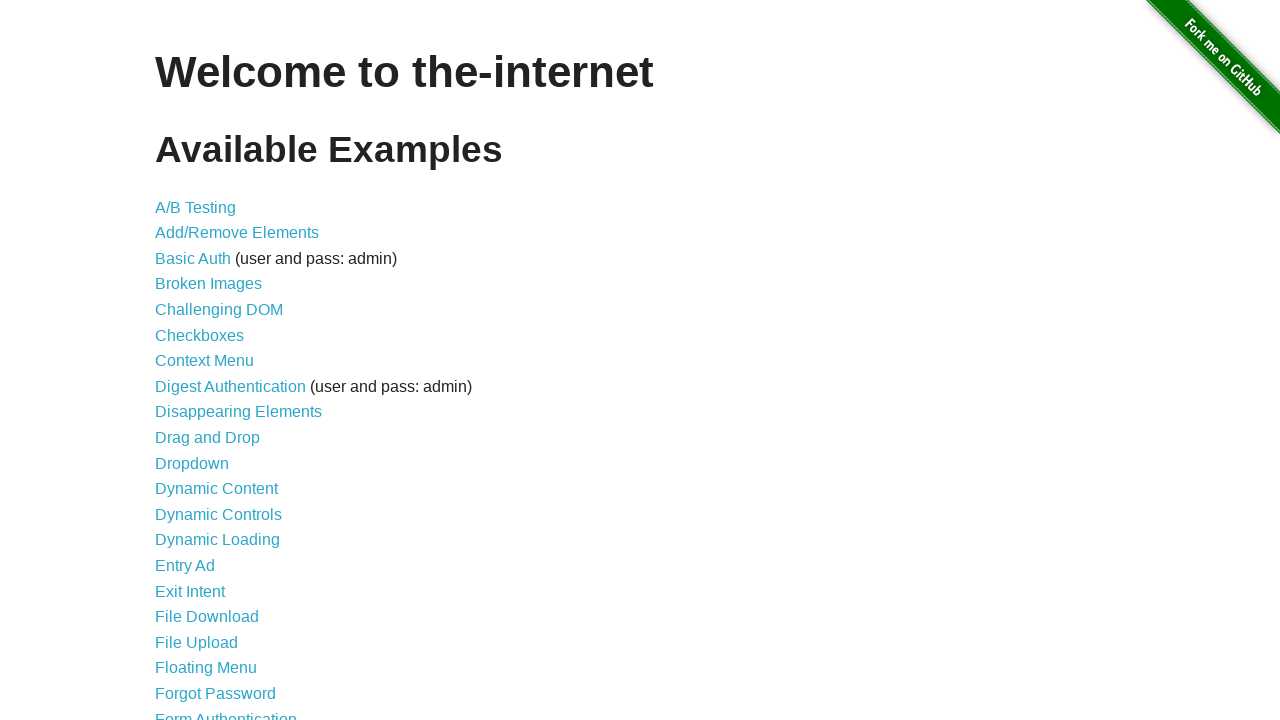

jQuery Growl plugin initialized successfully
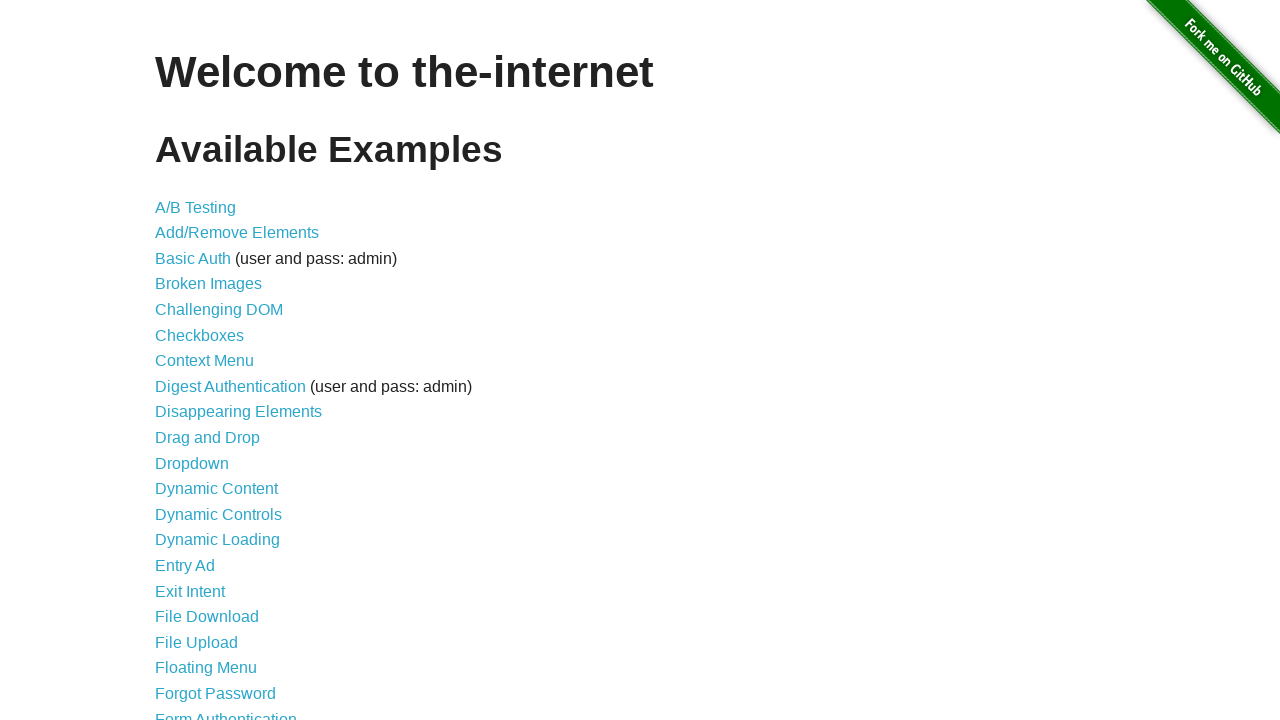

Displayed default Growl notification (GET /)
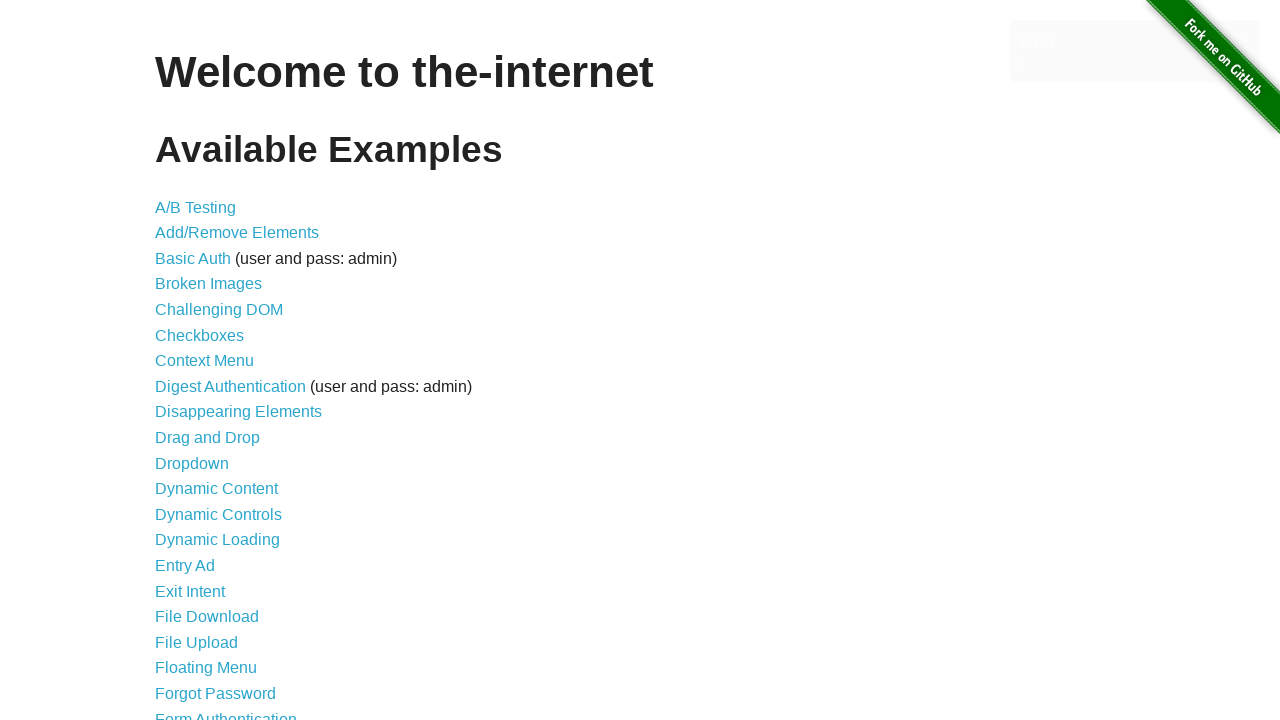

Displayed error Growl notification
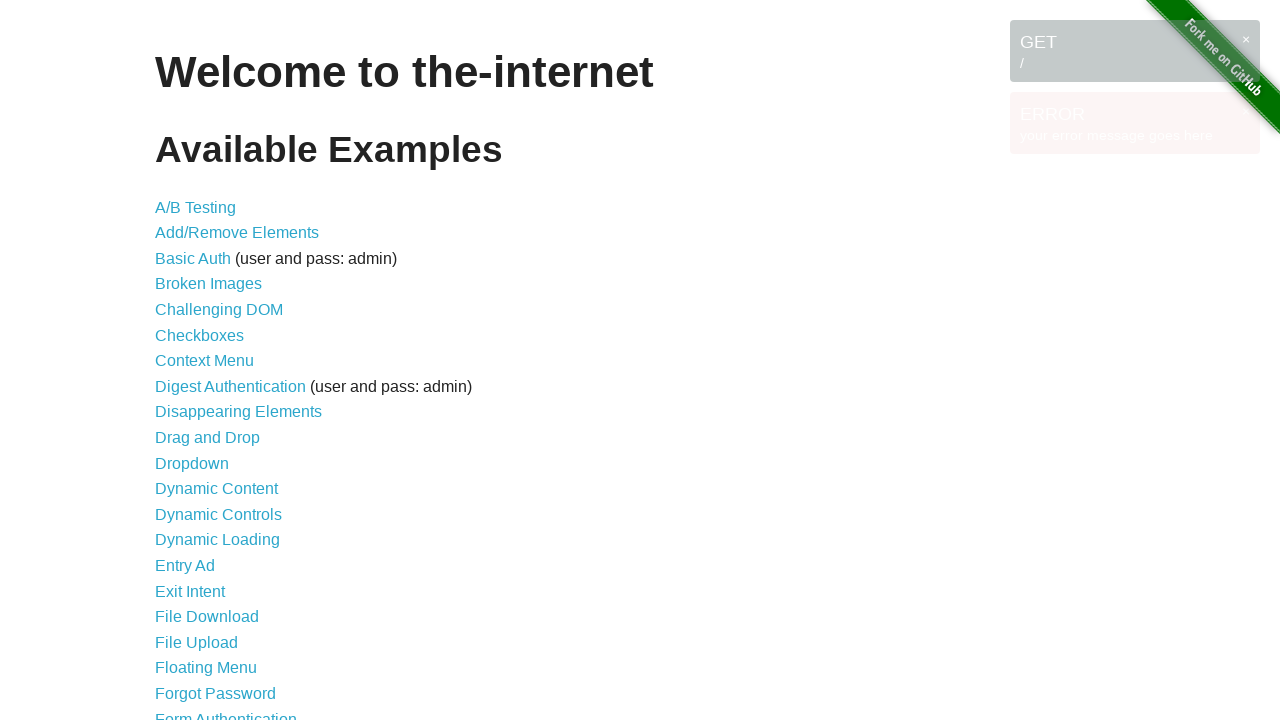

Displayed notice Growl notification
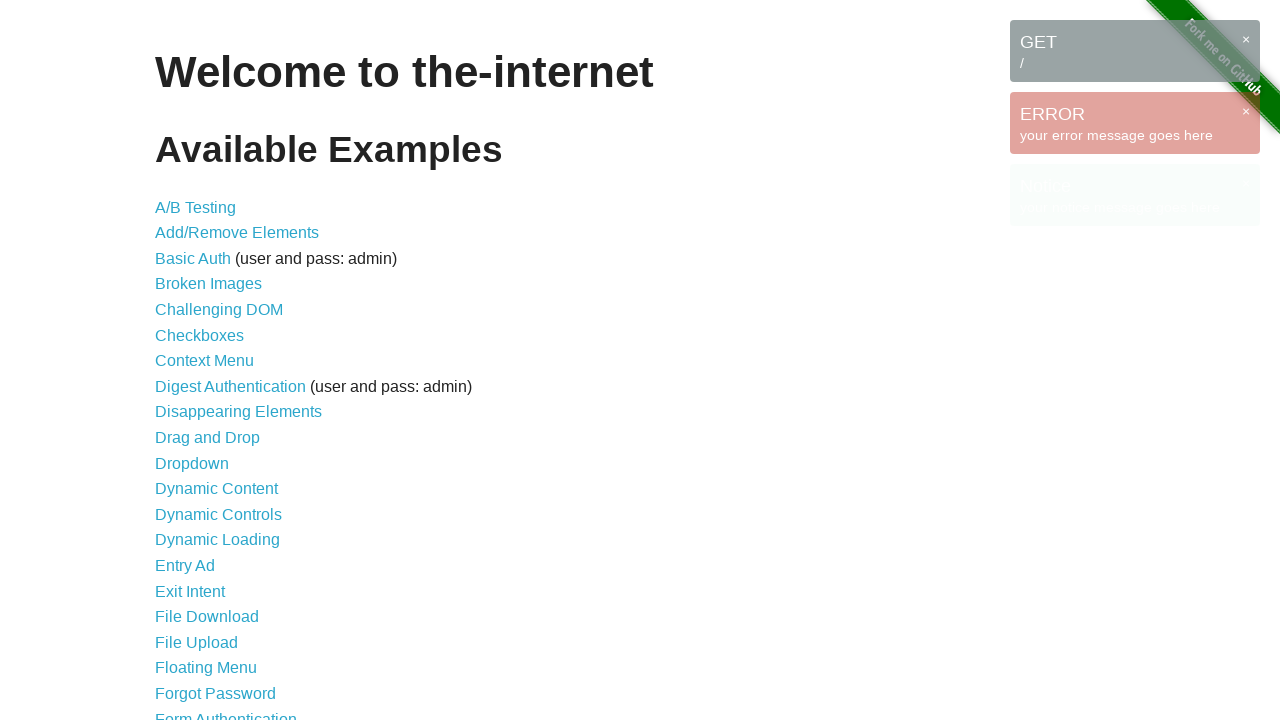

Displayed warning Growl notification
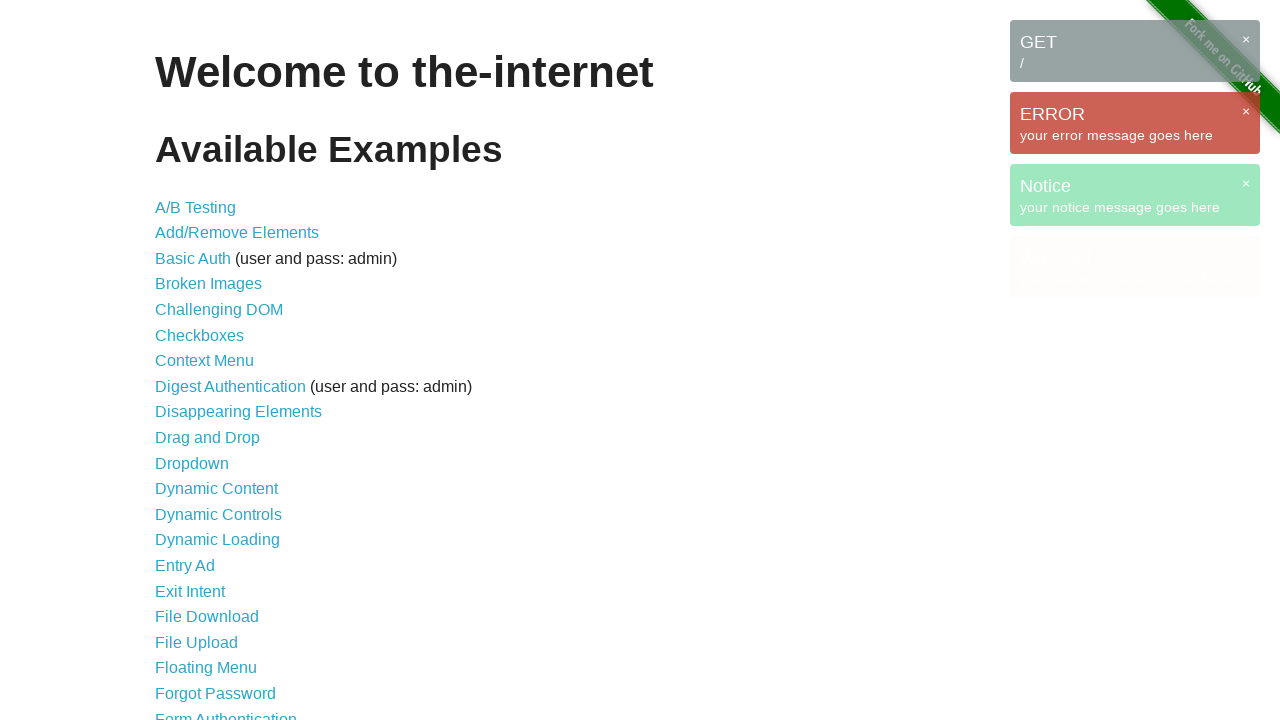

All Growl notification messages loaded and visible on page
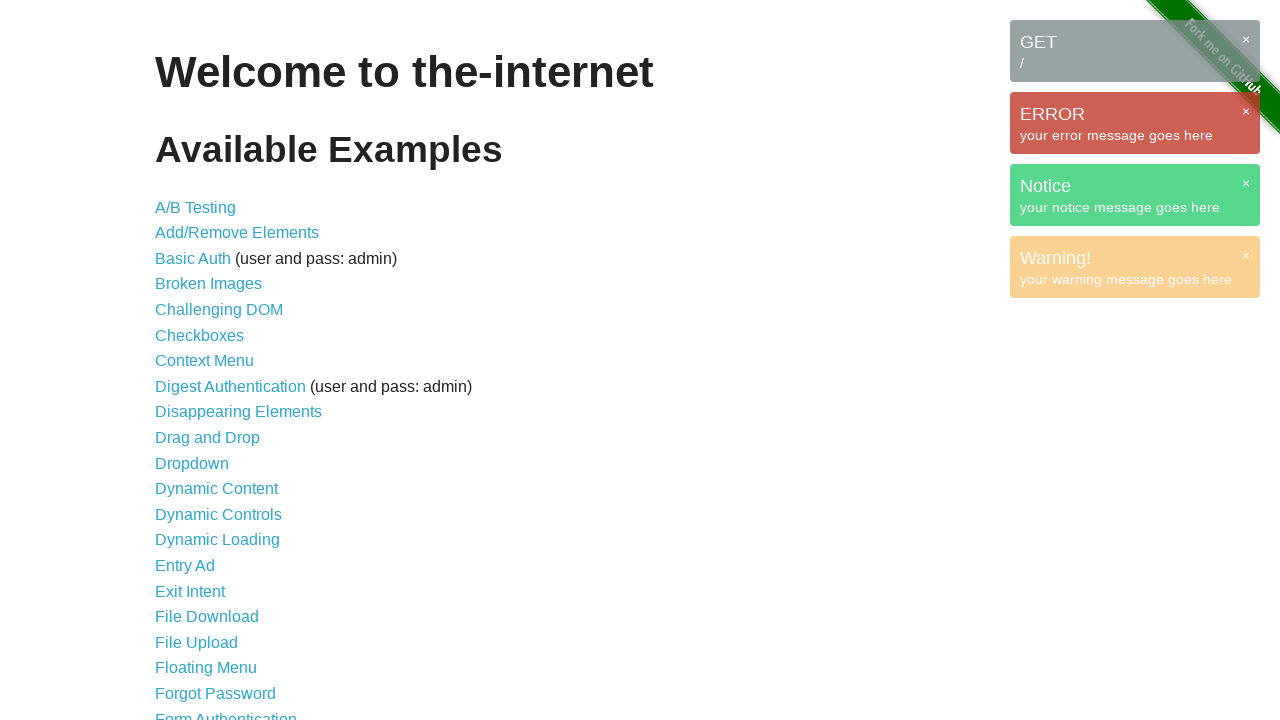

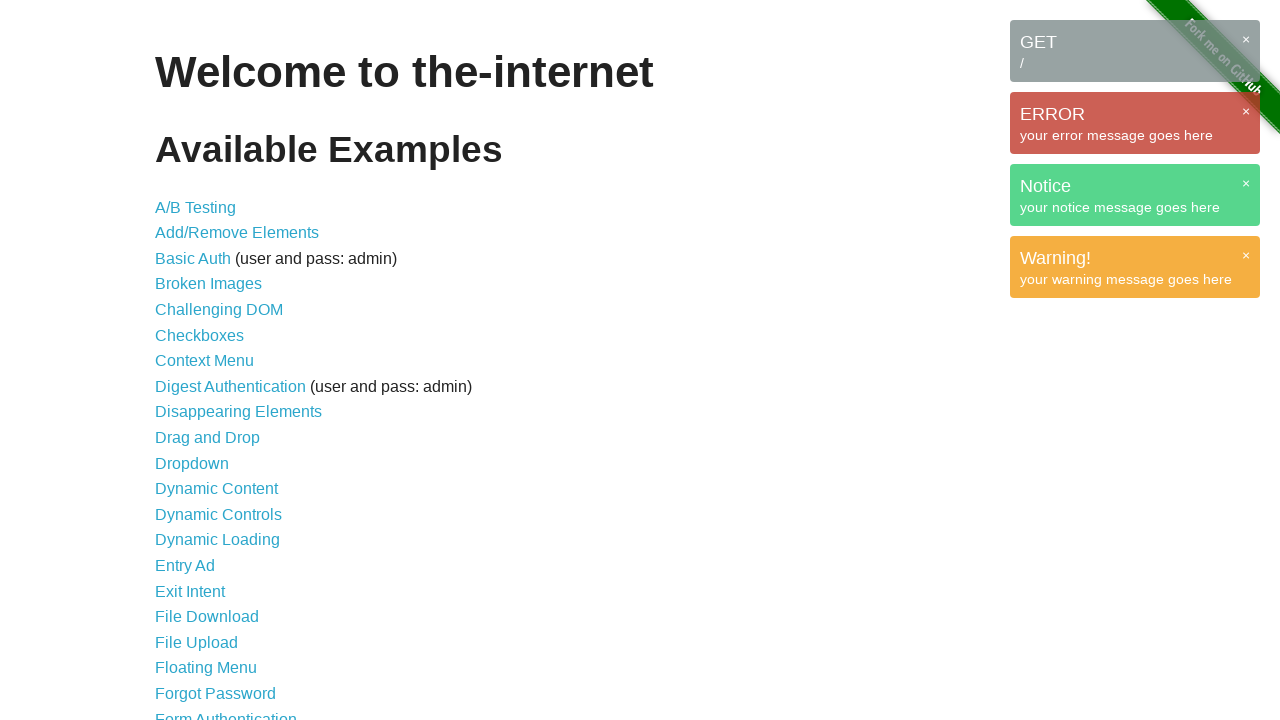